Tests file download functionality by navigating to a test blog page and clicking on a download link for a text file.

Starting URL: http://only-testing-blog.blogspot.in/2014/05/login.html

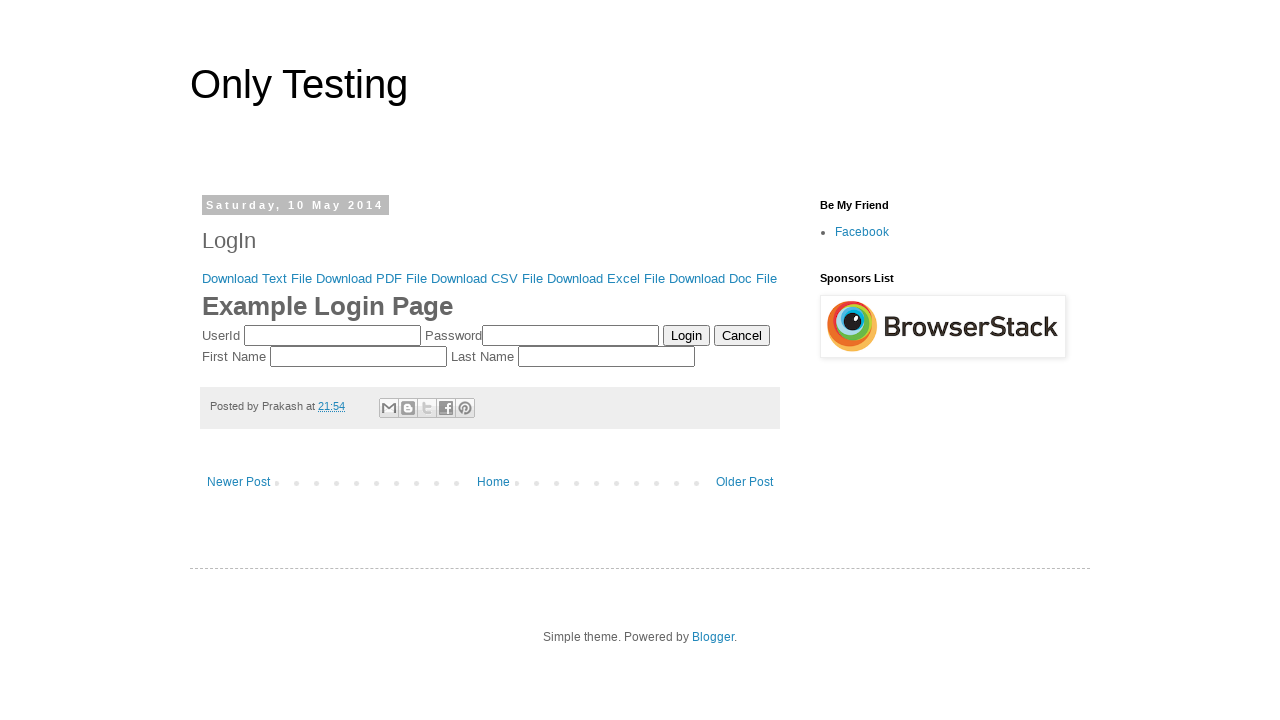

Clicked on Download Text File link at (257, 278) on xpath=//a[contains(text(),'Download Text File')]
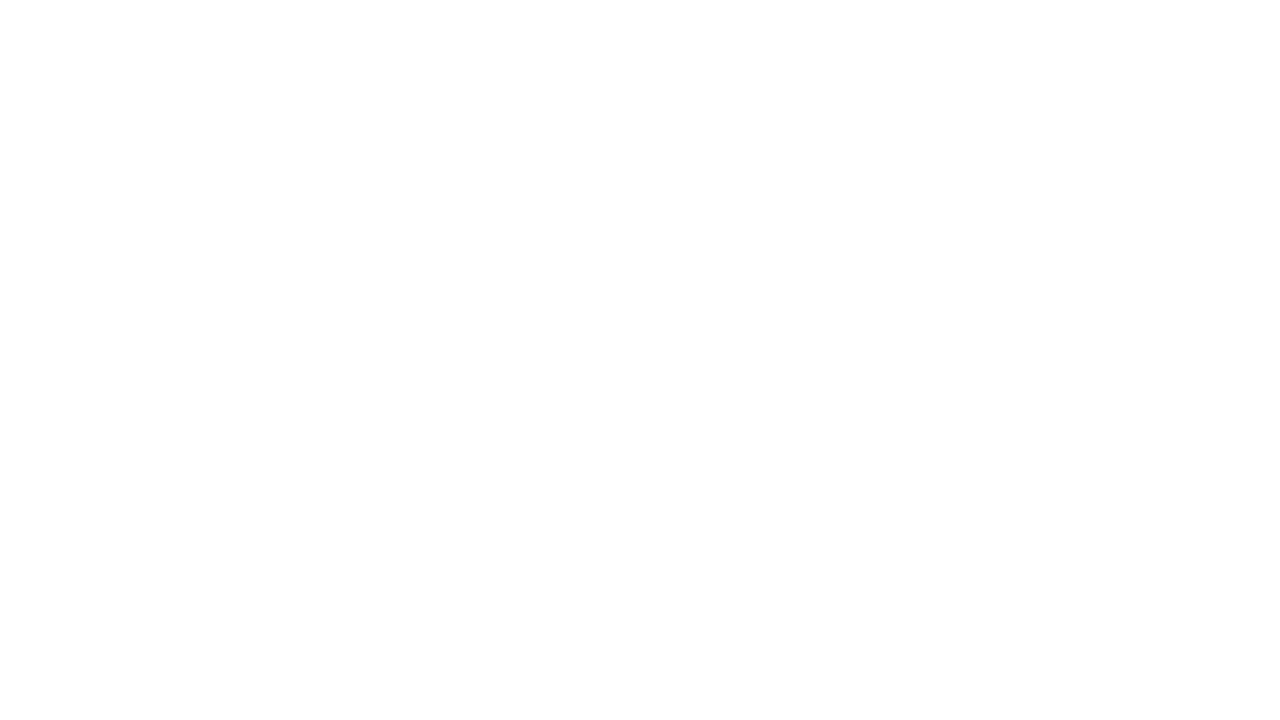

Waited 3 seconds for download to start
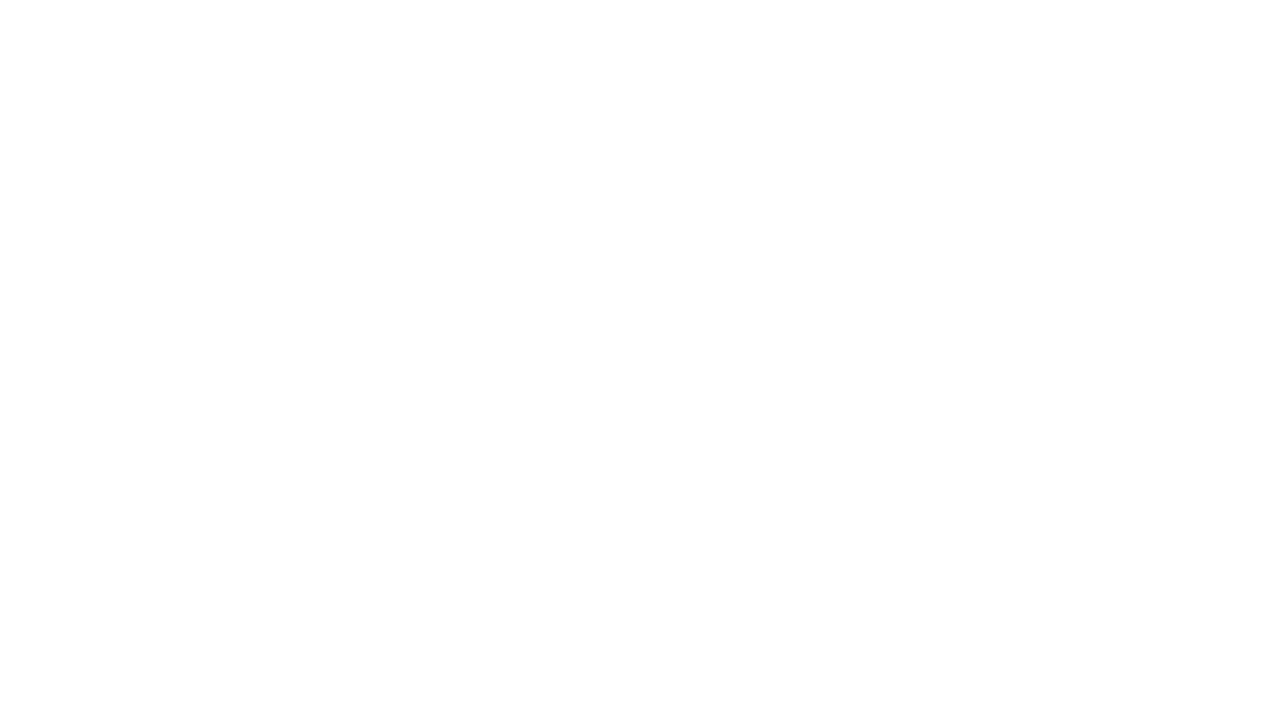

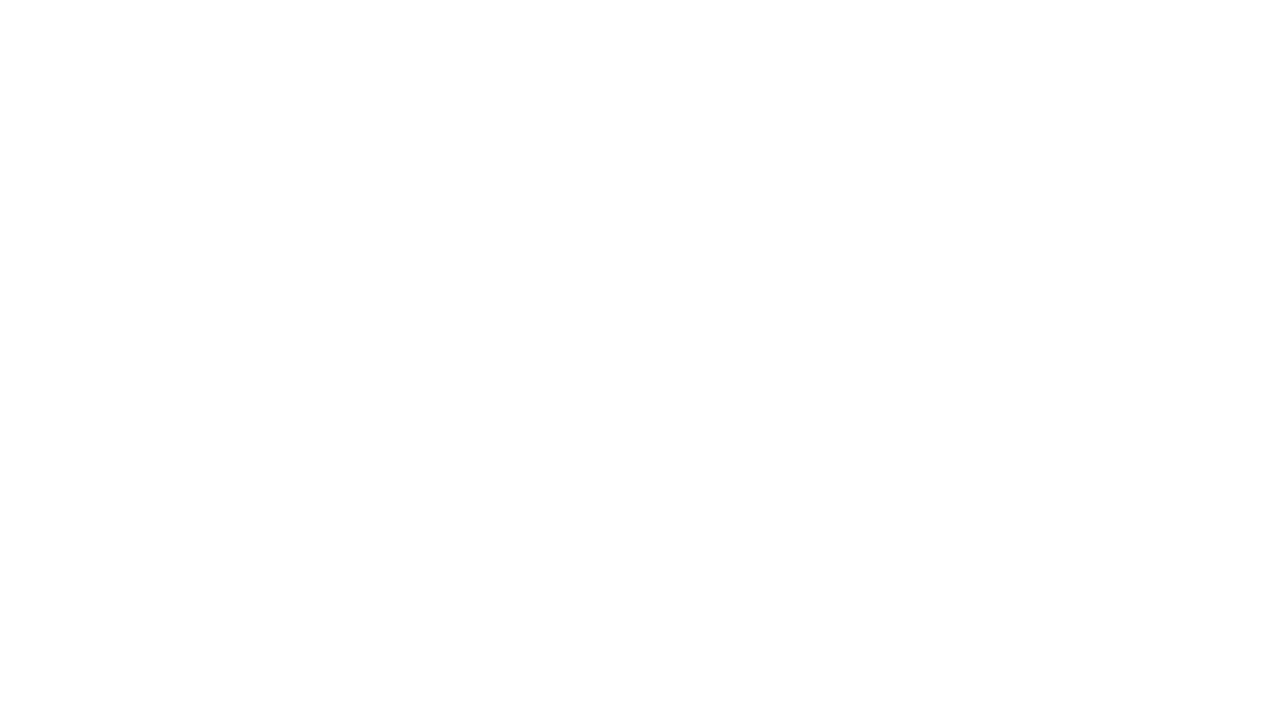